Tests custom dropdown selection functionality on jQueryUI demo page by selecting various options from speed, files, number, and salutation dropdowns and verifying the selected values.

Starting URL: https://jqueryui.com/resources/demos/selectmenu/default.html

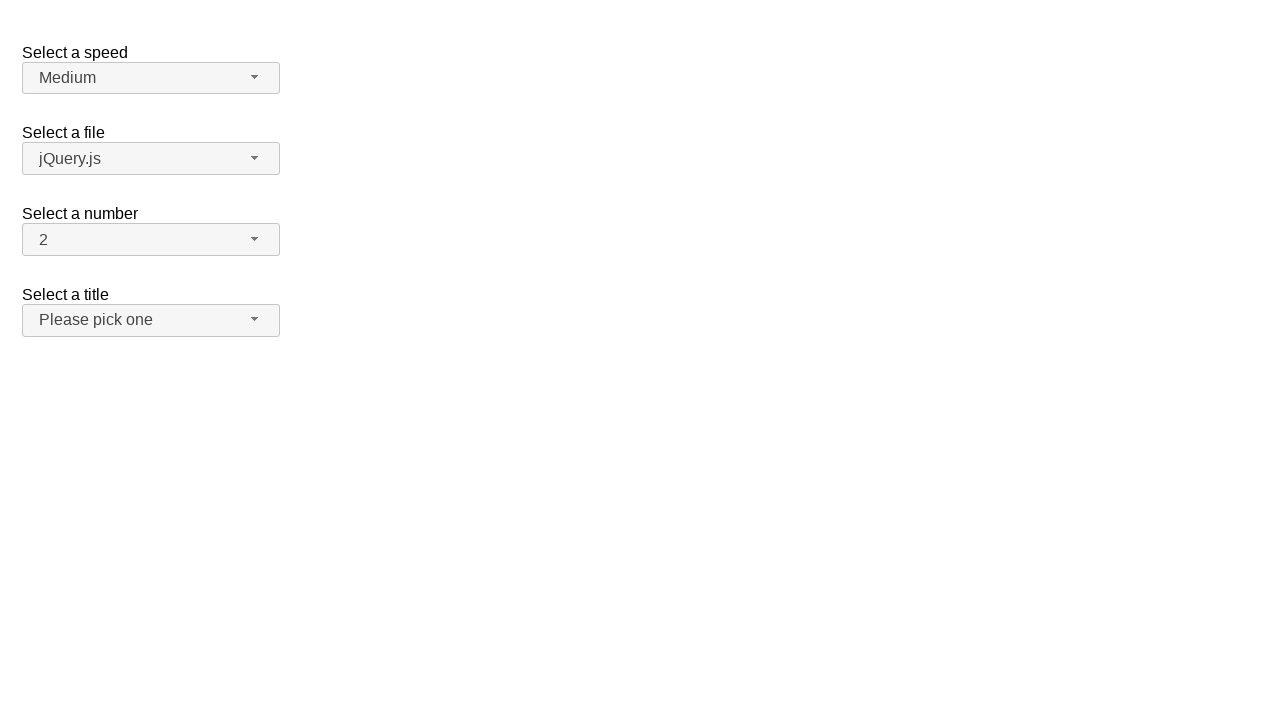

Clicked speed dropdown button at (151, 78) on span#speed-button
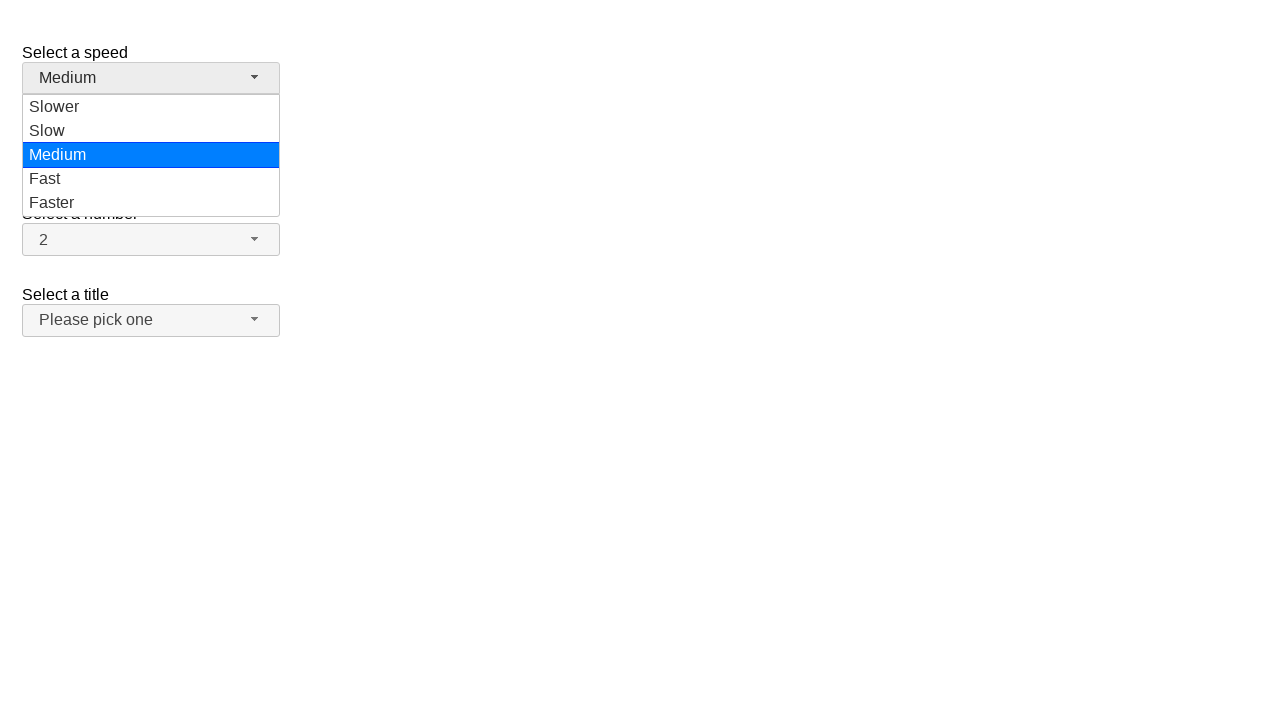

Speed dropdown menu loaded
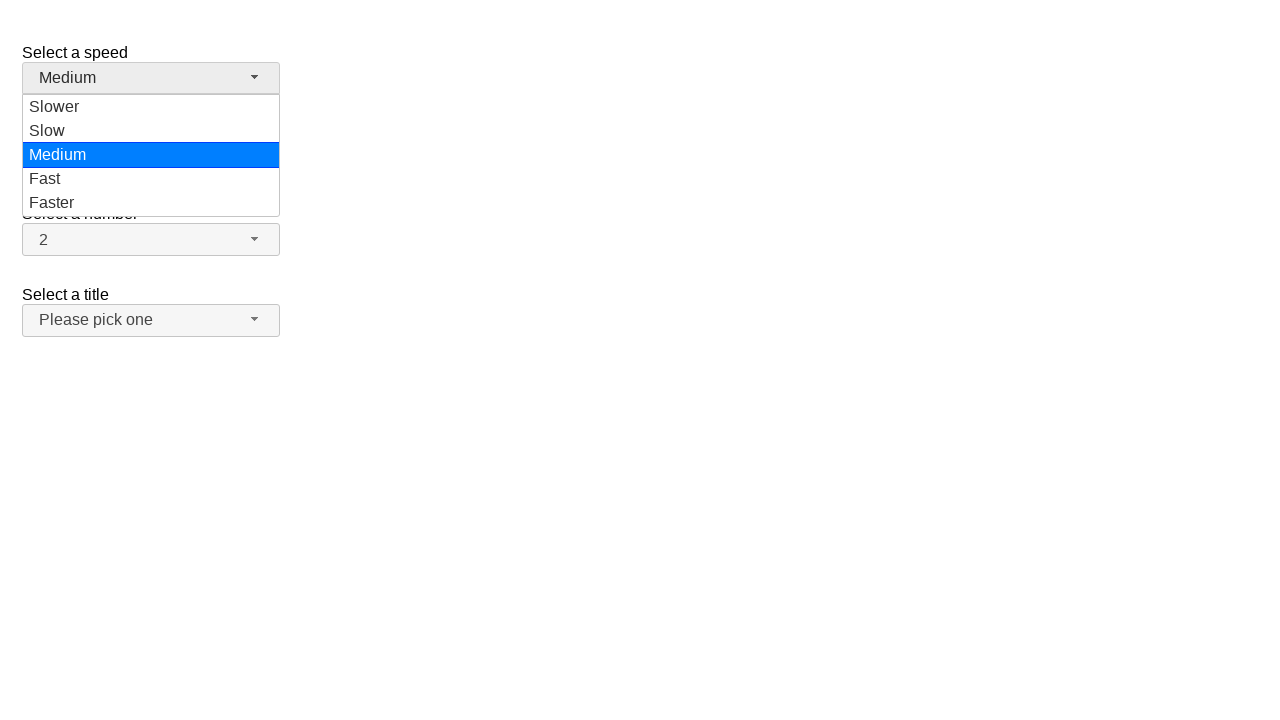

Selected 'Fast' from speed dropdown at (151, 179) on ul#speed-menu div:has-text('Fast')
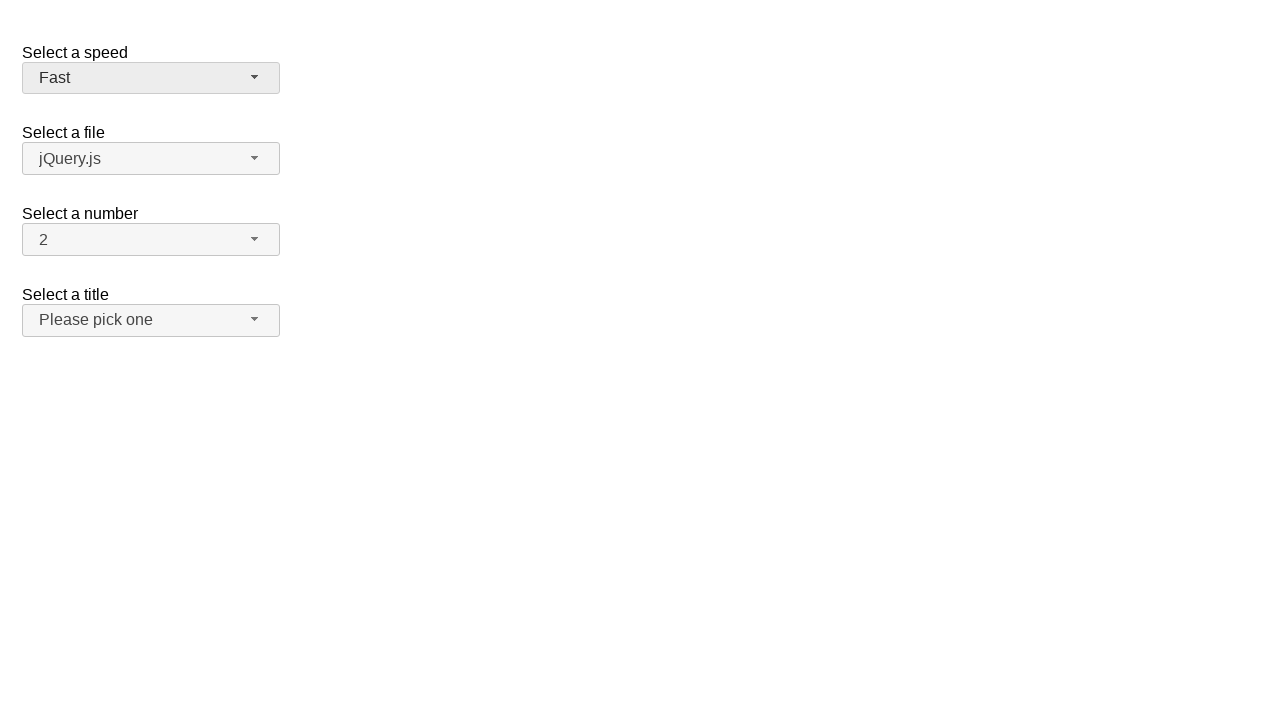

Verified that 'Fast' is selected in speed dropdown
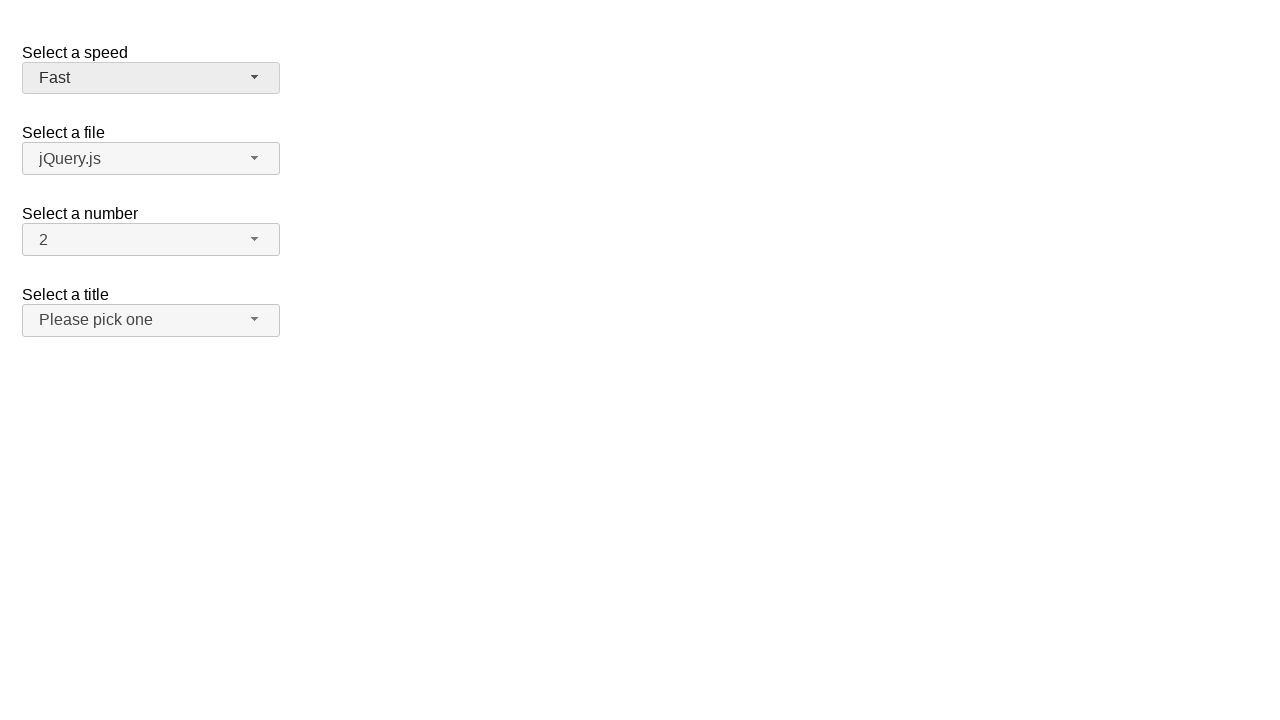

Clicked files dropdown button at (151, 159) on span#files-button
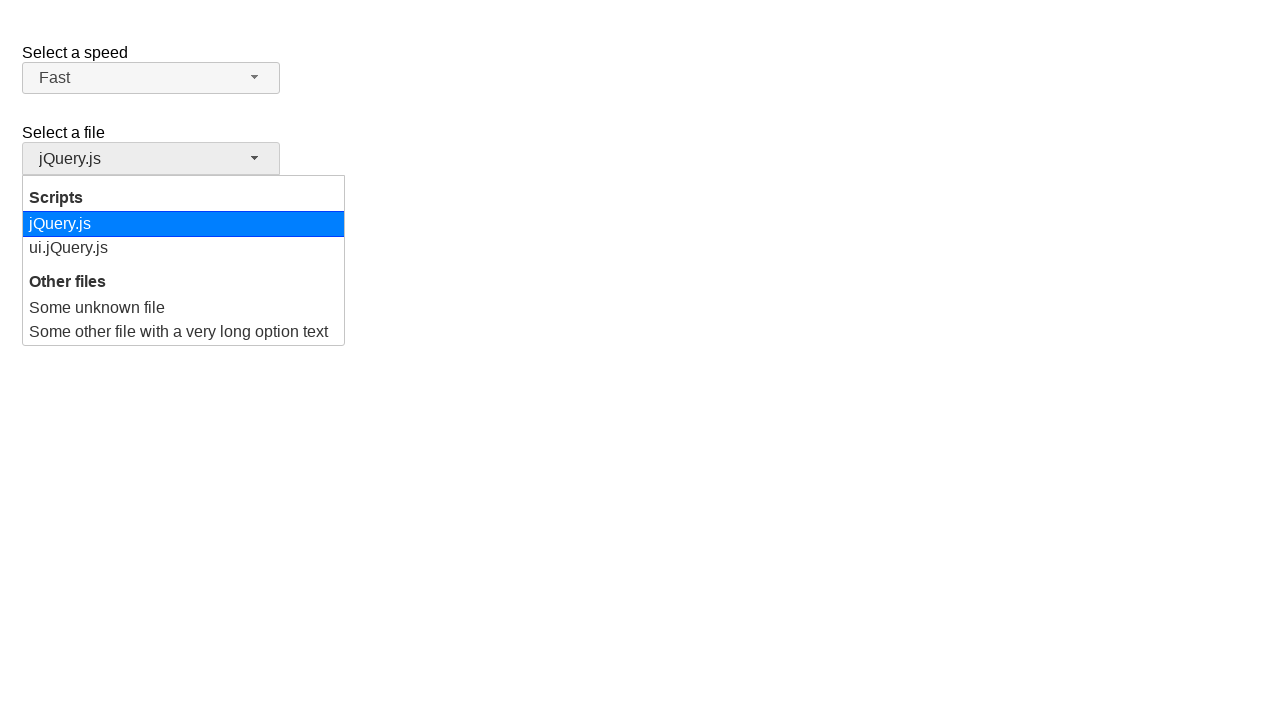

Files dropdown menu loaded
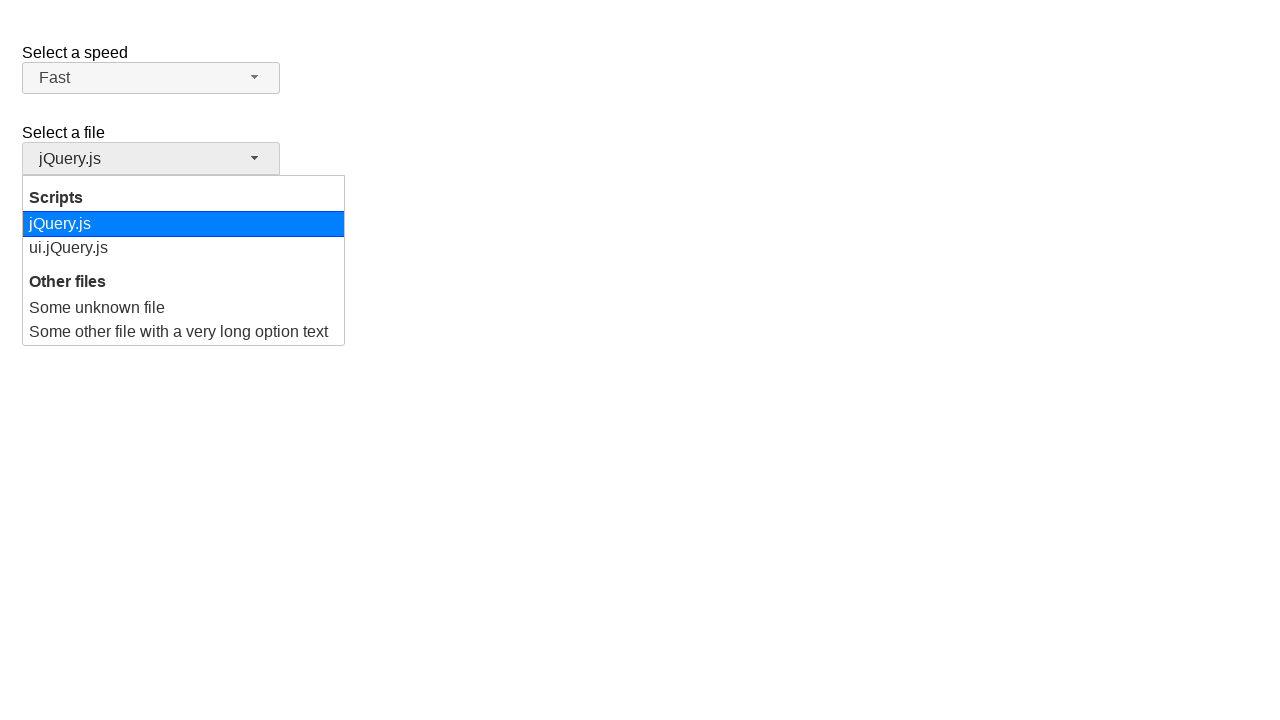

Selected 'ui.jQuery.js' from files dropdown at (184, 248) on ul#files-menu div:has-text('ui.jQuery.js')
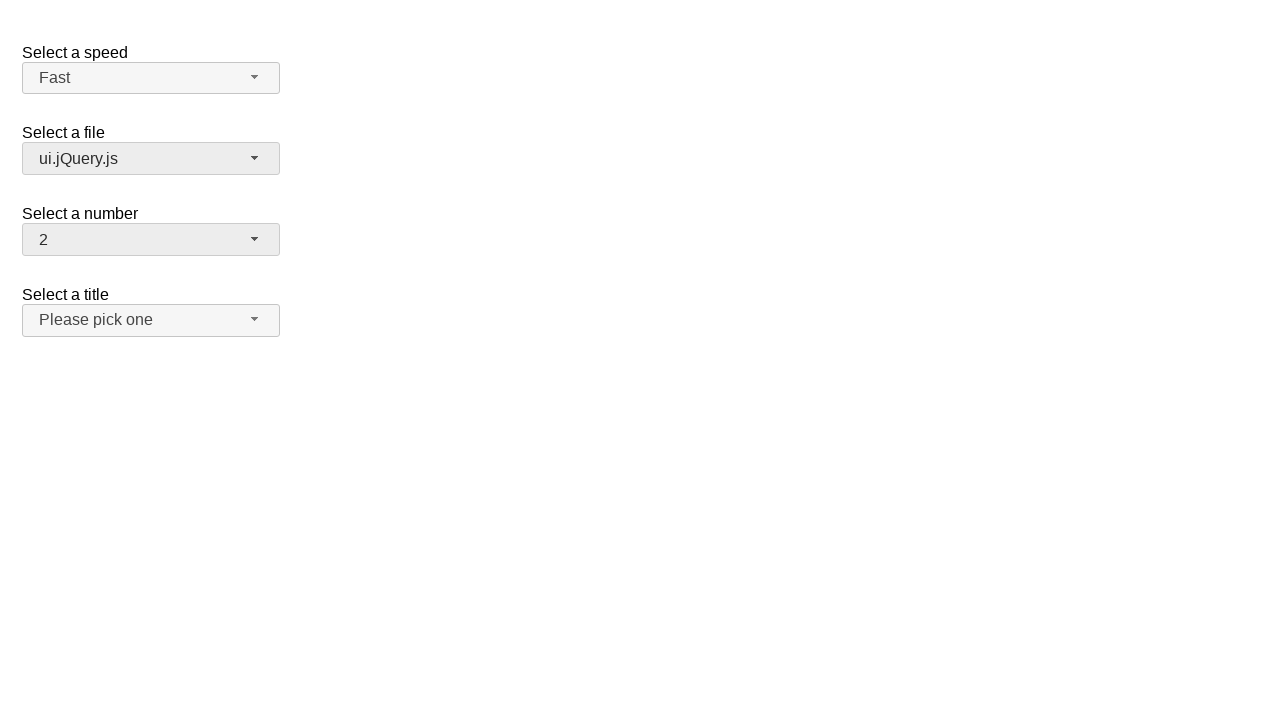

Verified that 'ui.jQuery.js' is selected in files dropdown
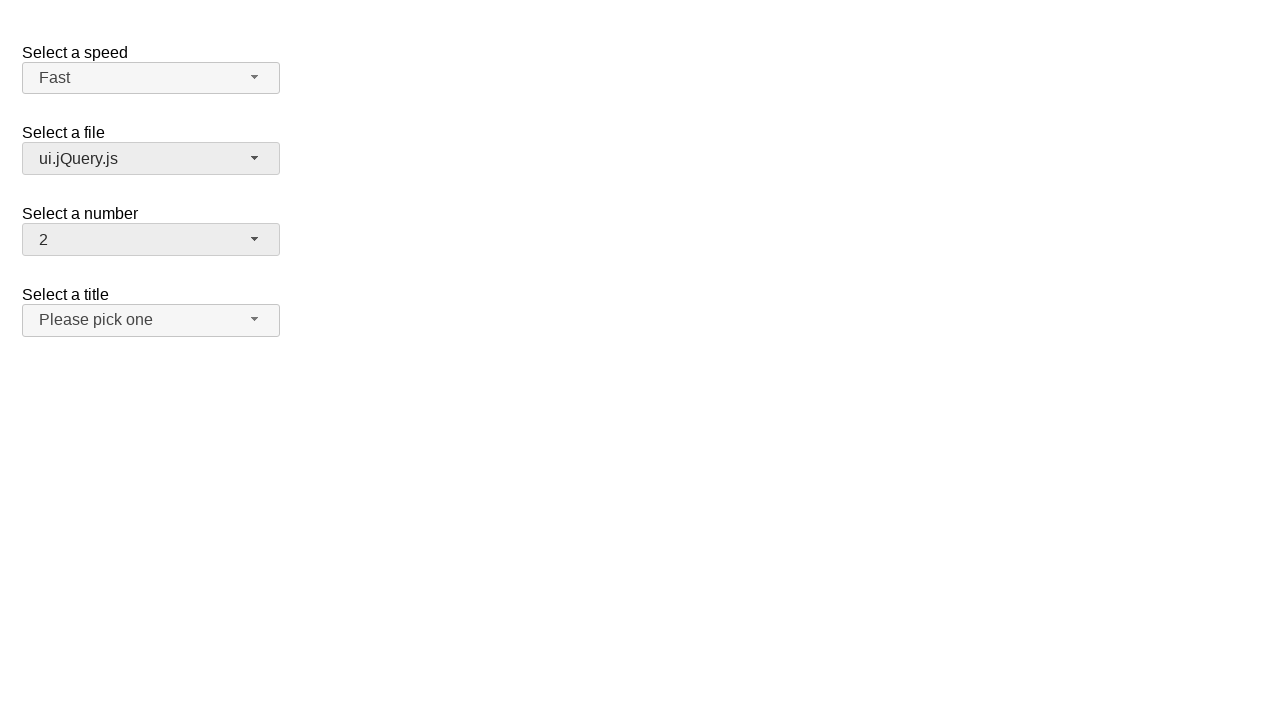

Clicked number dropdown button at (151, 240) on span#number-button
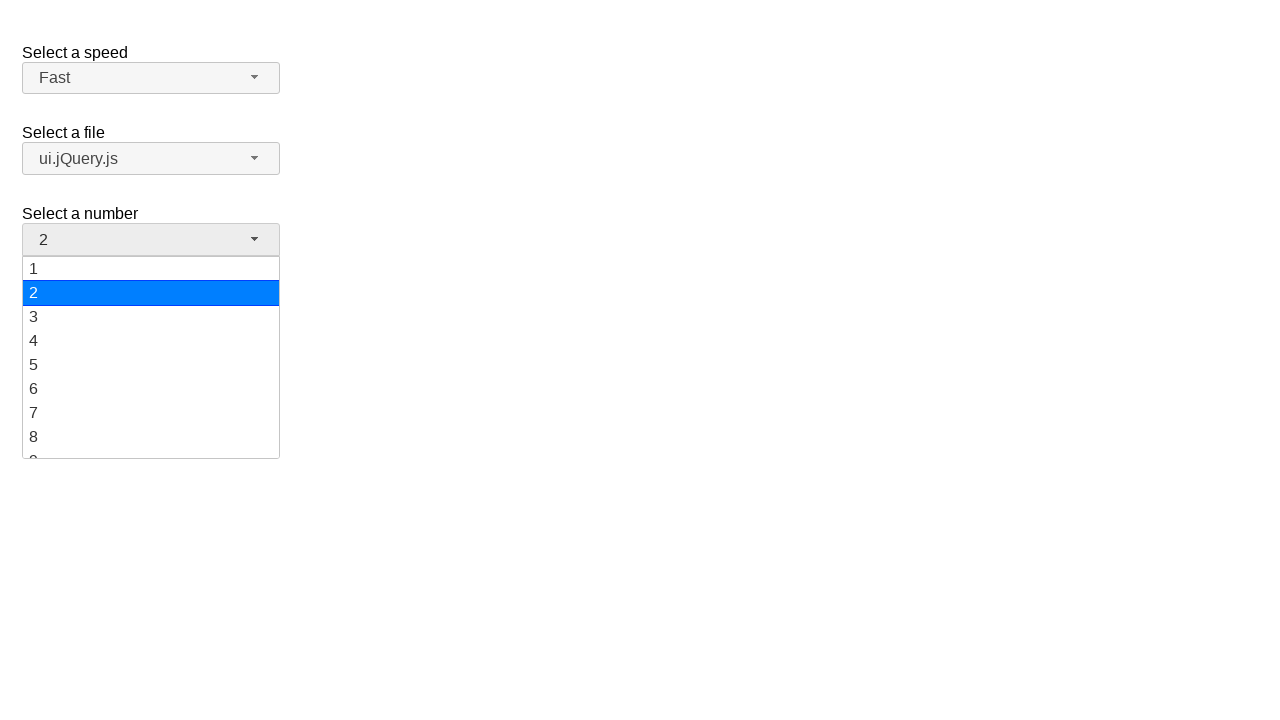

Number dropdown menu loaded
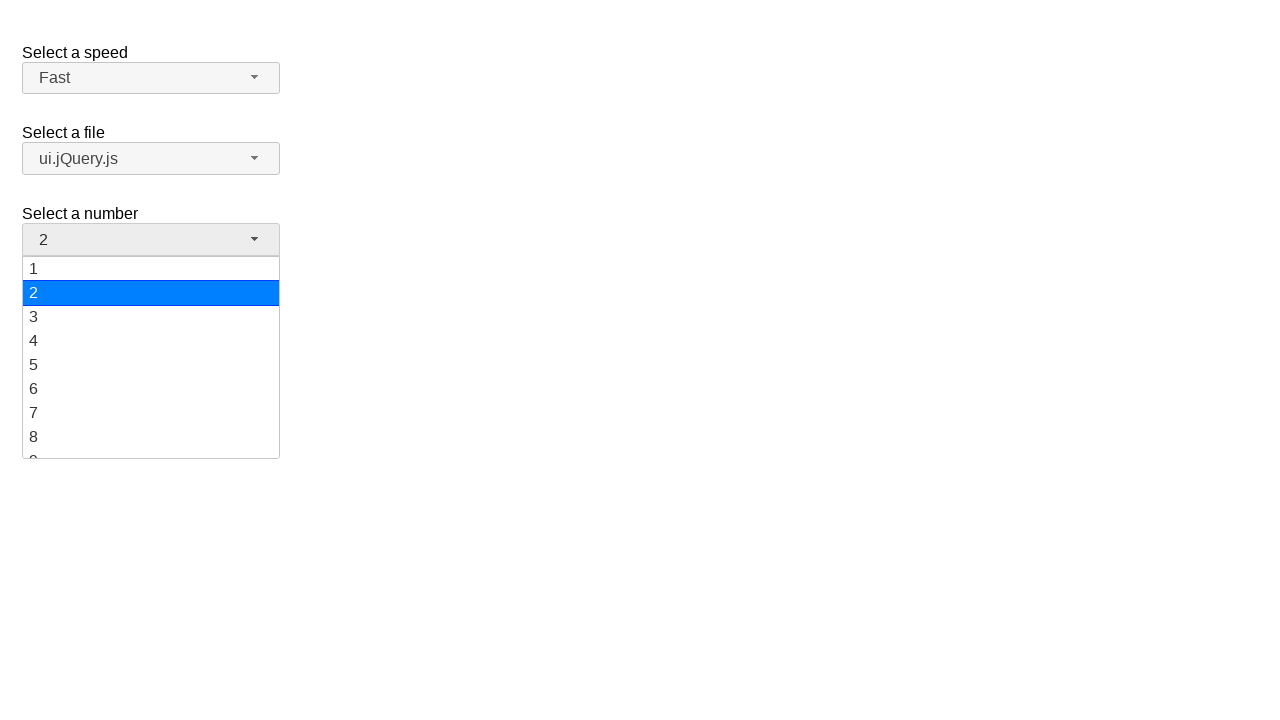

Selected '16' from number dropdown at (151, 373) on ul#number-menu div:has-text('16')
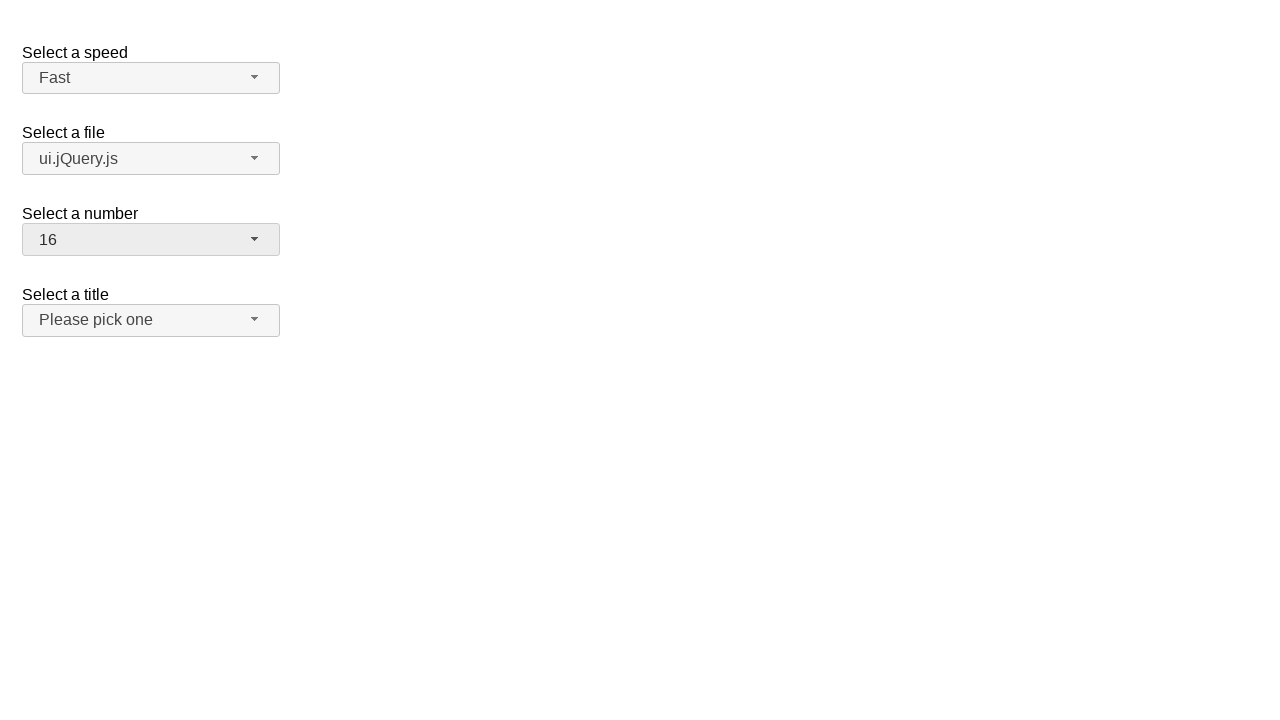

Verified that '16' is selected in number dropdown
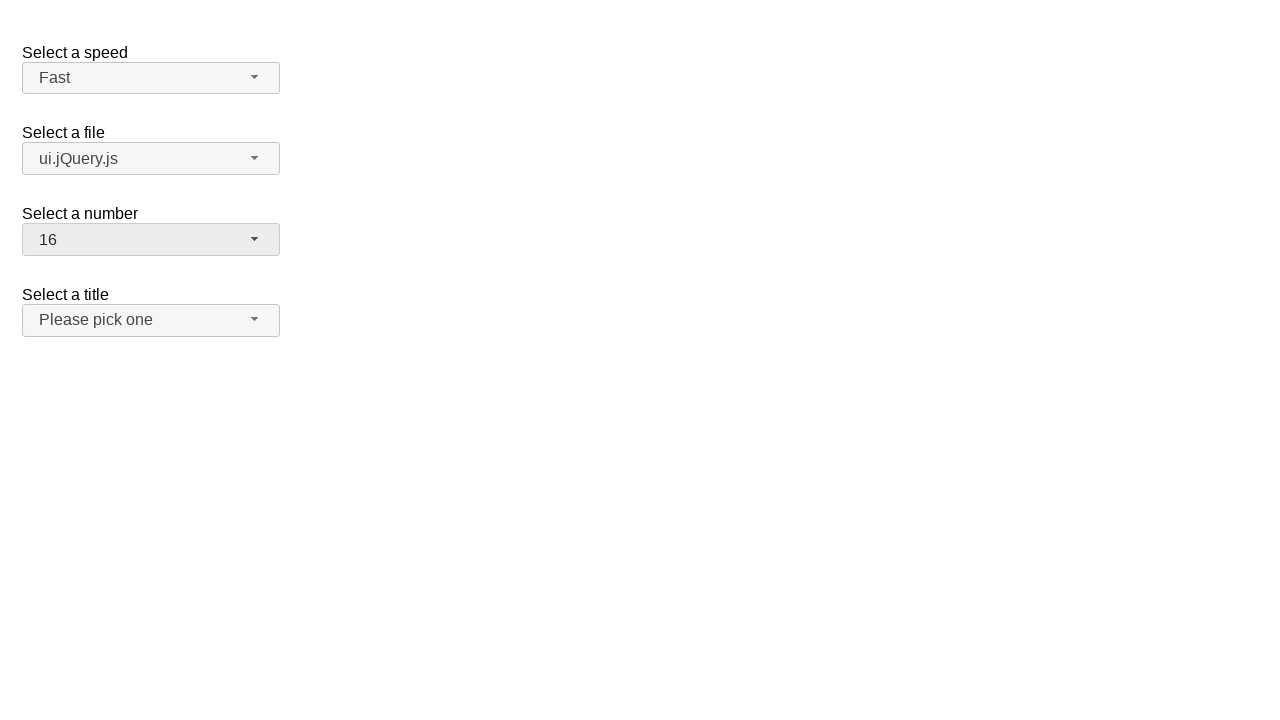

Clicked salutation dropdown button at (151, 320) on span#salutation-button
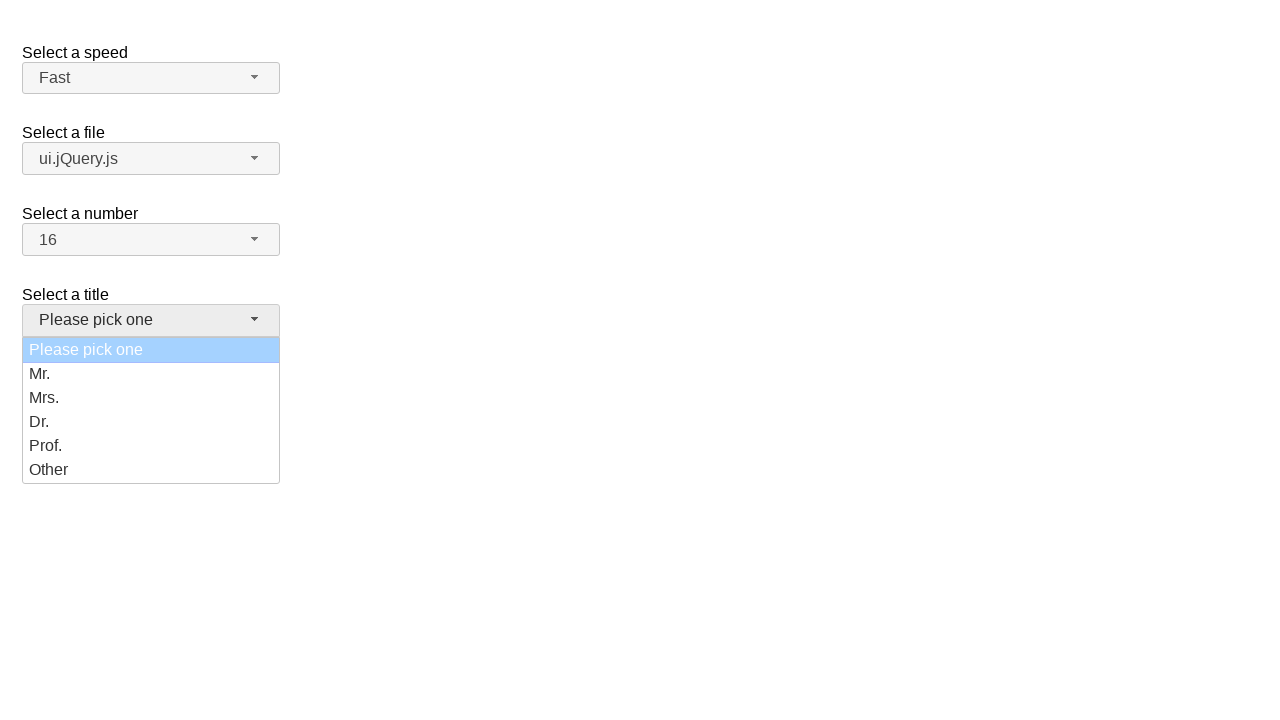

Salutation dropdown menu loaded
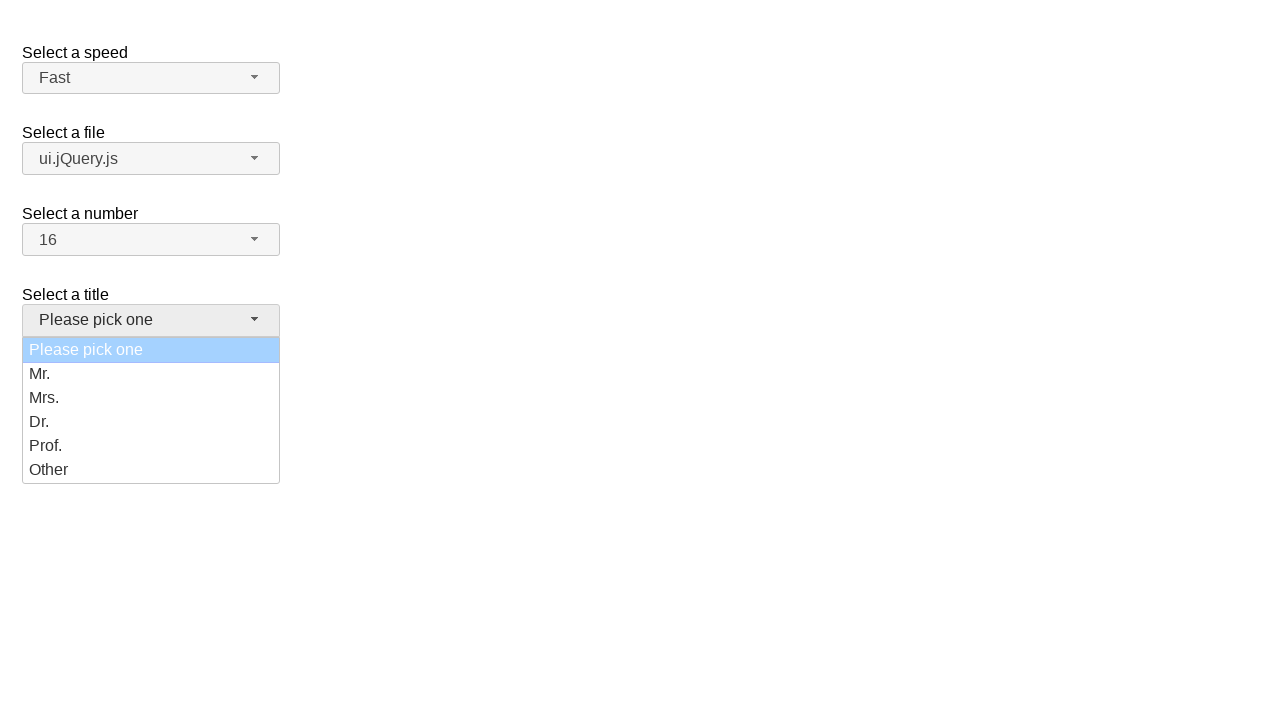

Selected 'Dr.' from salutation dropdown at (151, 422) on ul#salutation-menu div:has-text('Dr.')
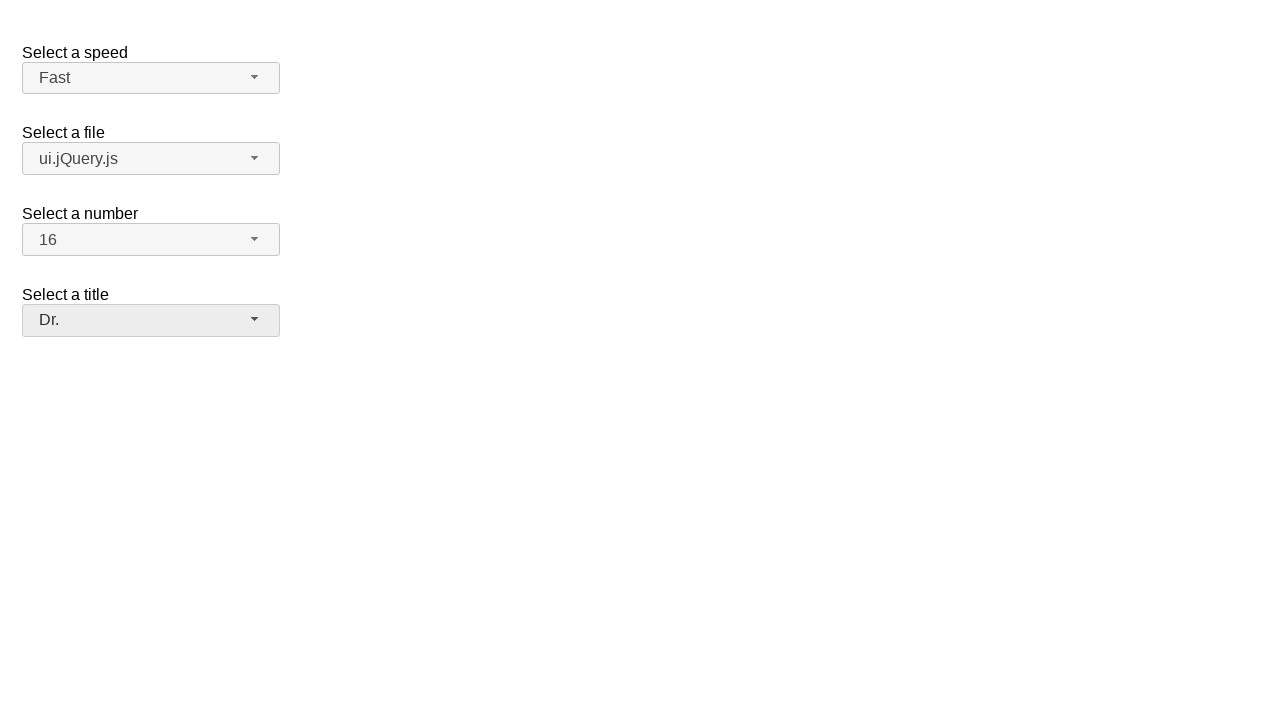

Verified that 'Dr.' is selected in salutation dropdown
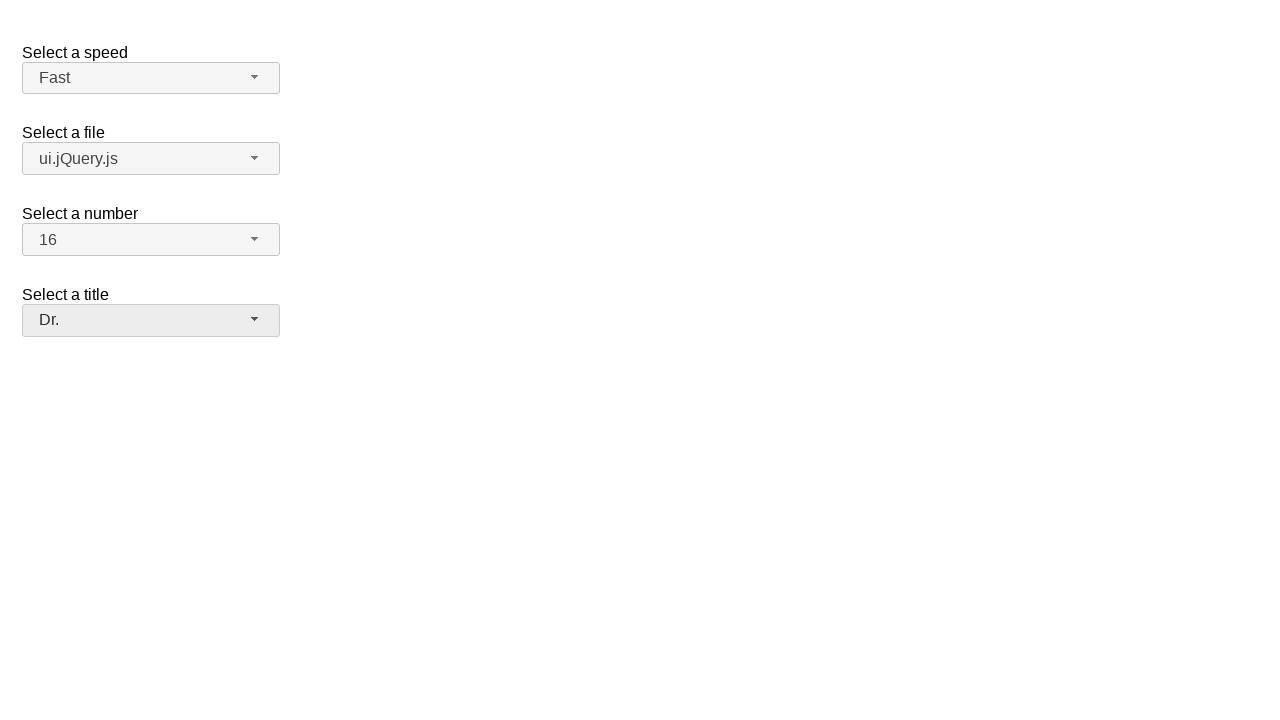

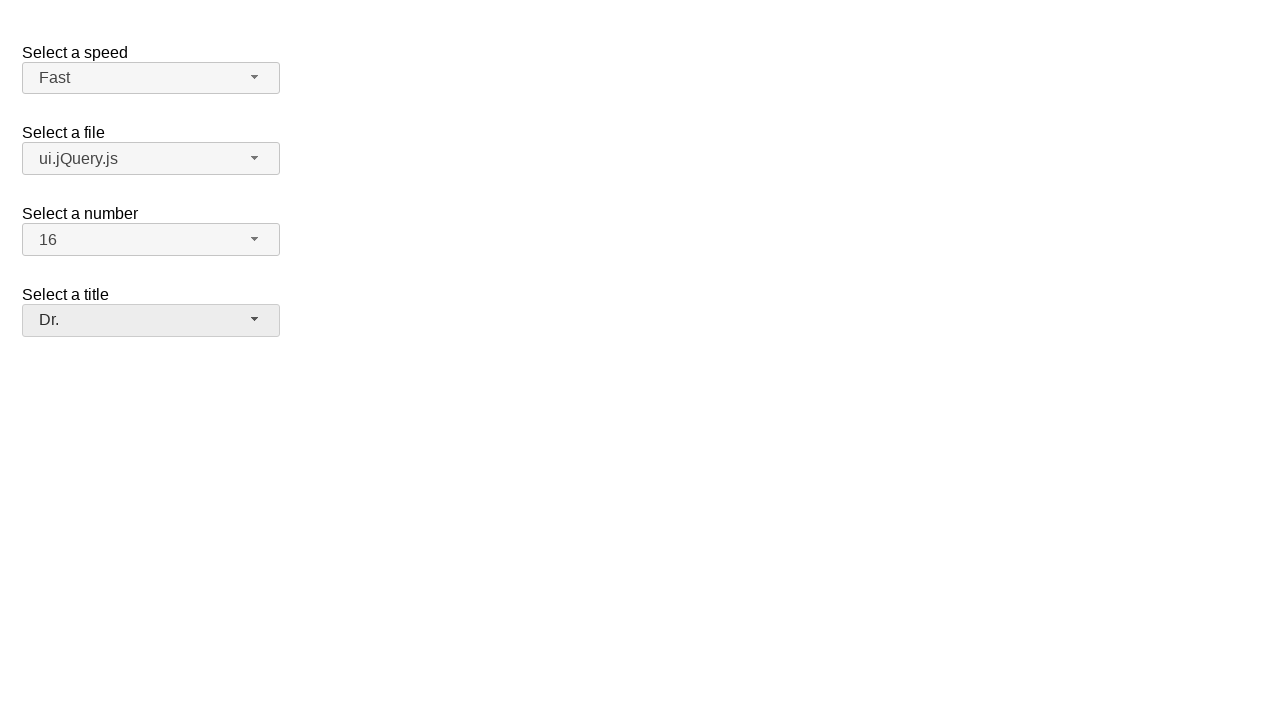